Tests JavaScript scrolling to the bottom of the page on a registration form.

Starting URL: https://demo.automationtesting.in/Register.html

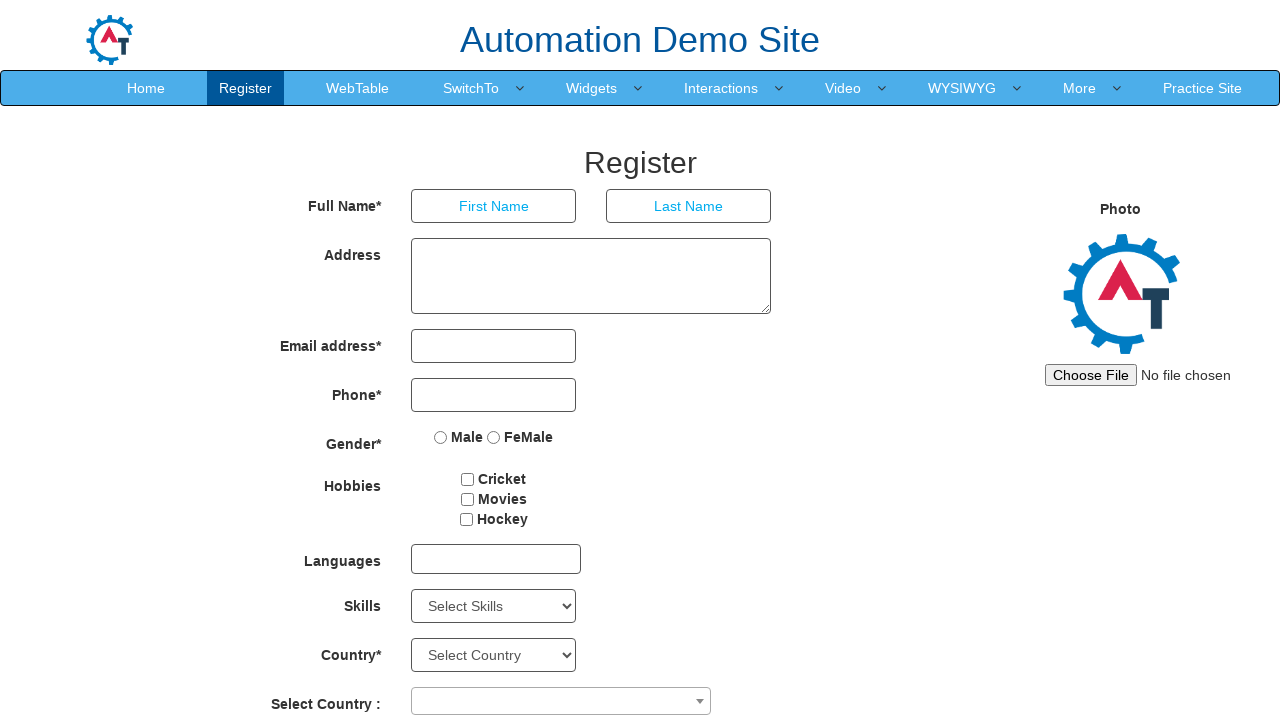

Scrolled to the bottom of the registration form page using JavaScript
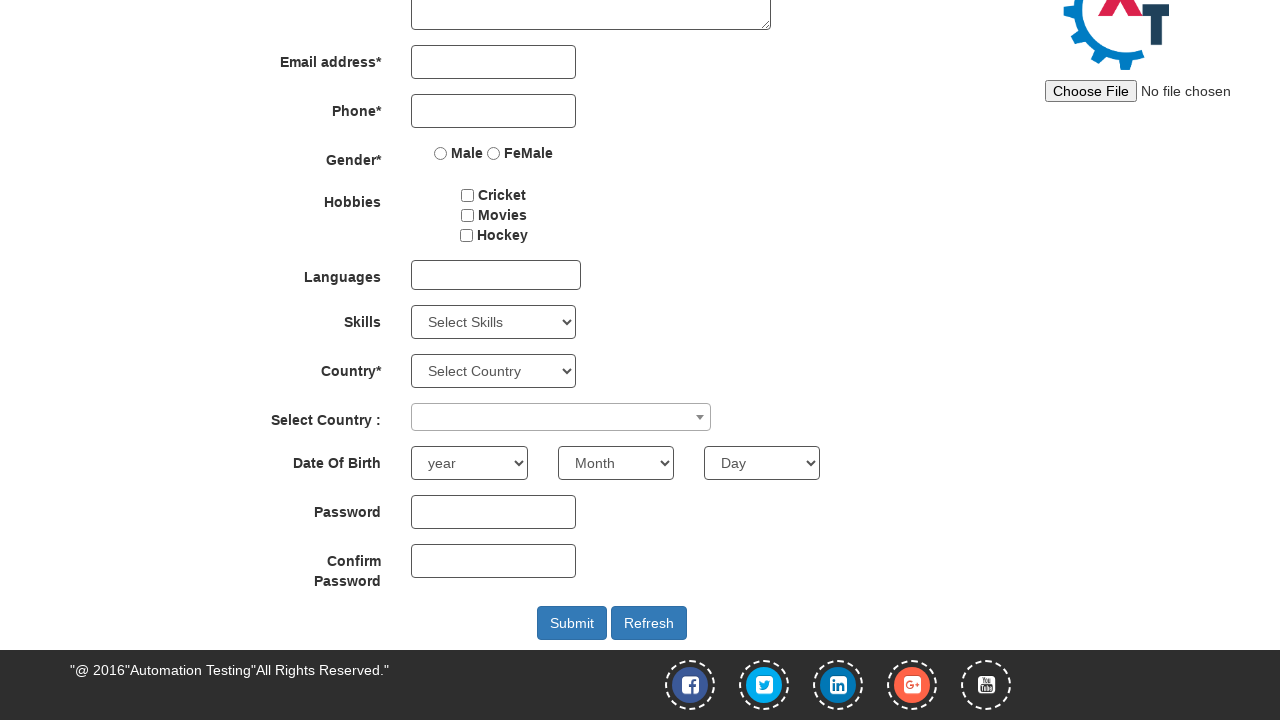

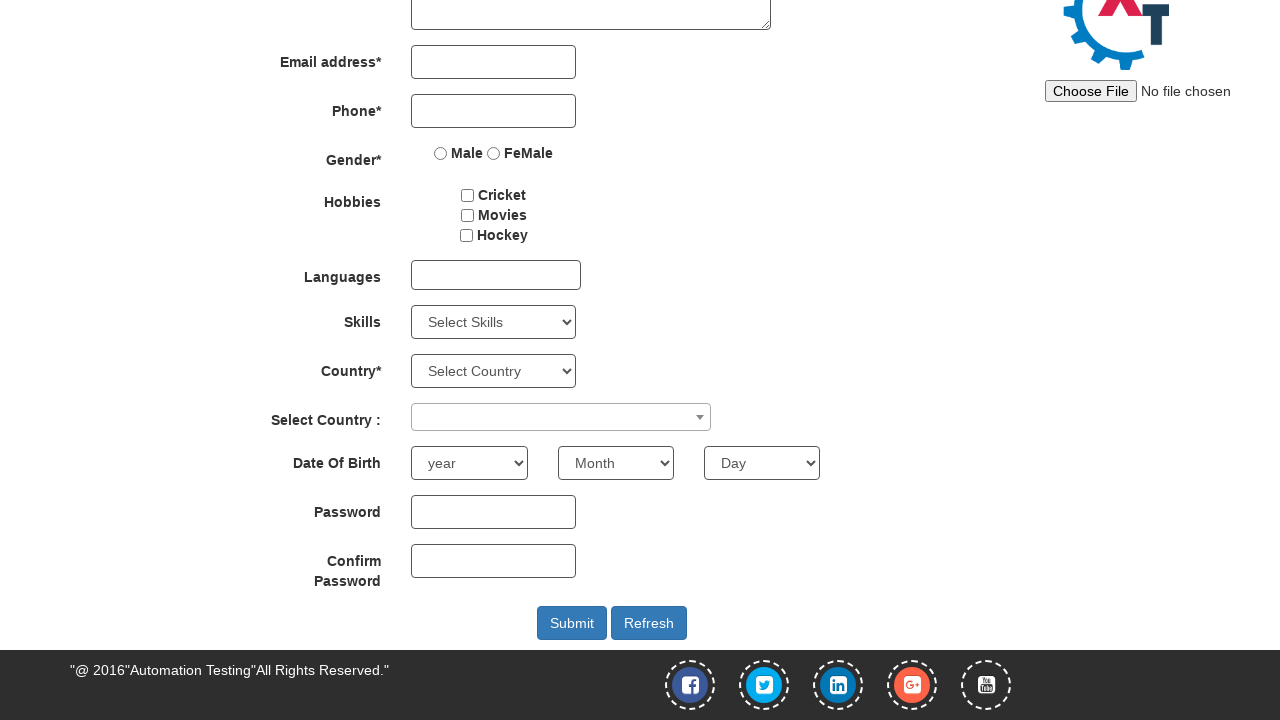